Tests dropdown functionality on a travel booking form by selecting origin and destination locations

Starting URL: https://rahulshettyacademy.com/dropdownsPractise/

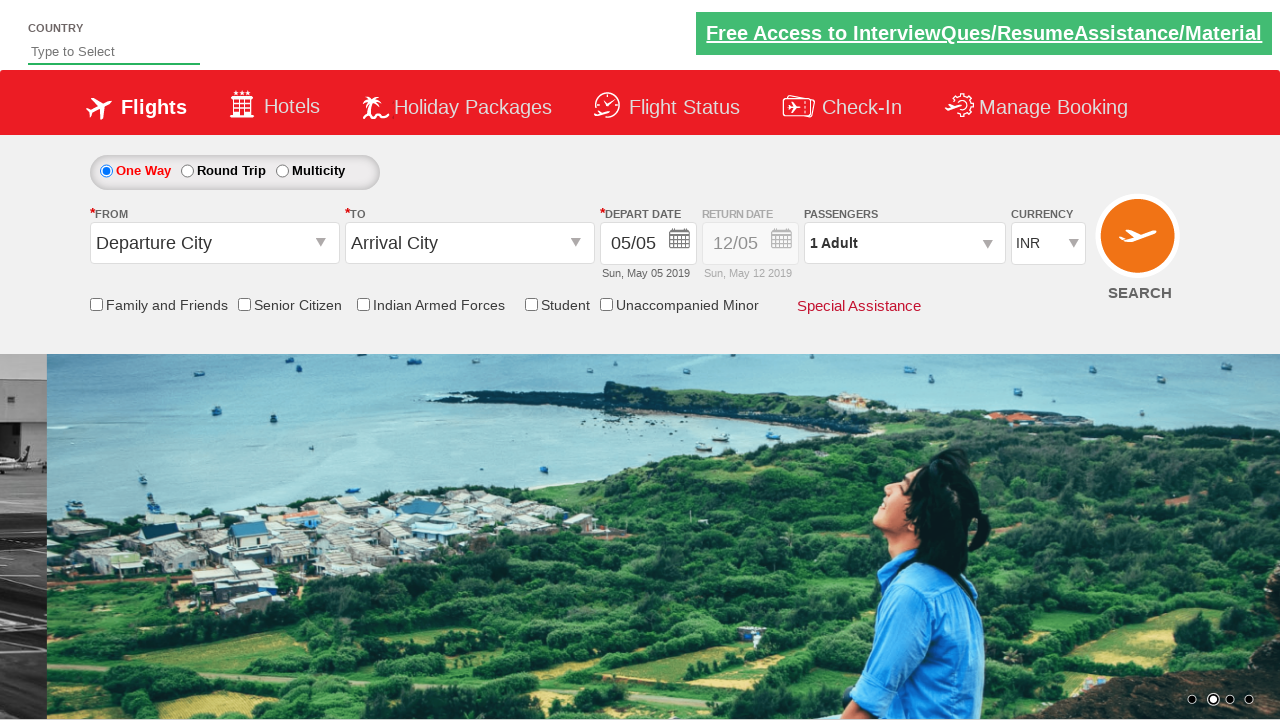

Clicked on origin station dropdown at (214, 243) on input[name='ctl00_mainContent_ddl_originStation1_CTXT']
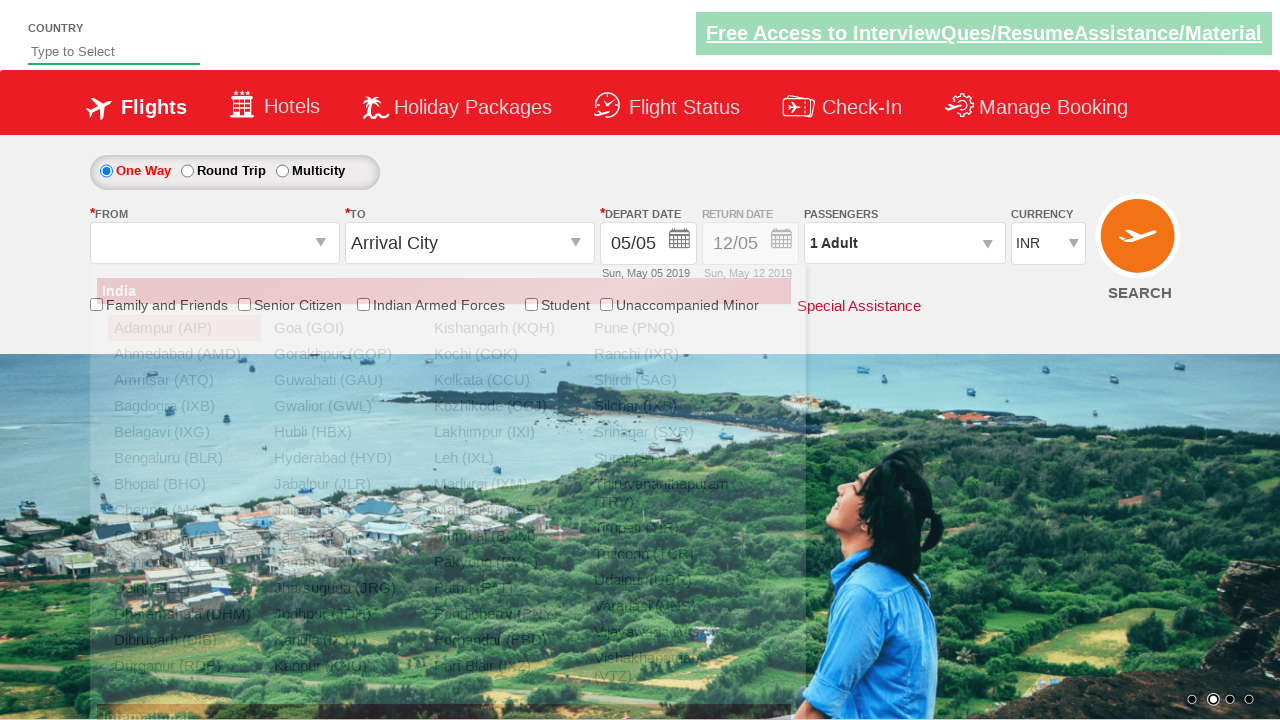

Selected origin location IXB (Bagdogra) at (184, 406) on a[value='IXB']
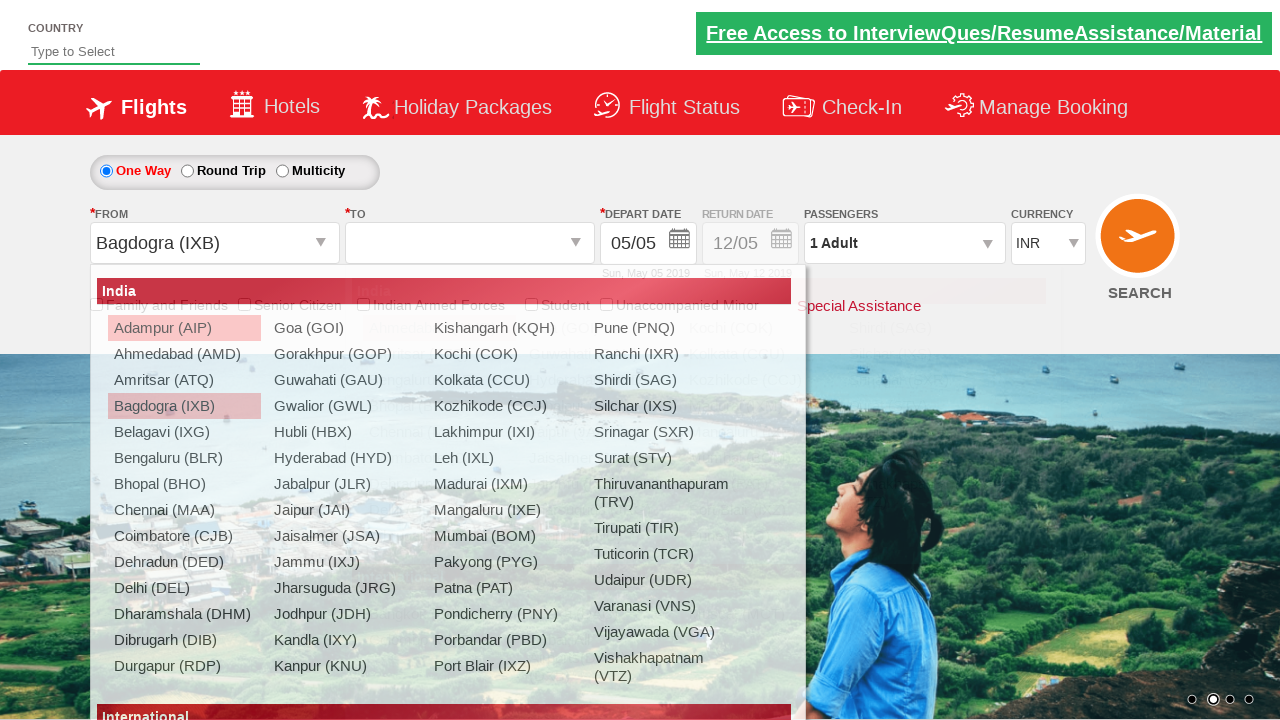

Selected destination location MAA (Chennai) at (439, 432) on a[value='MAA'] >> nth=1
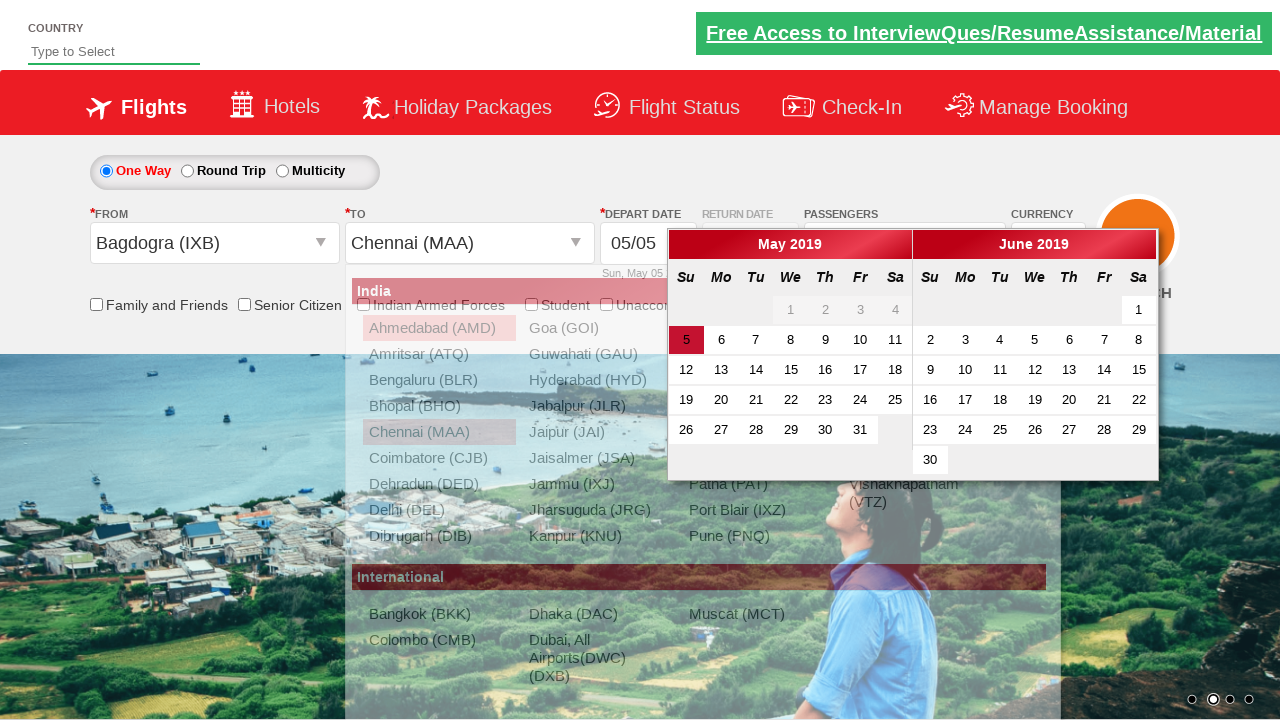

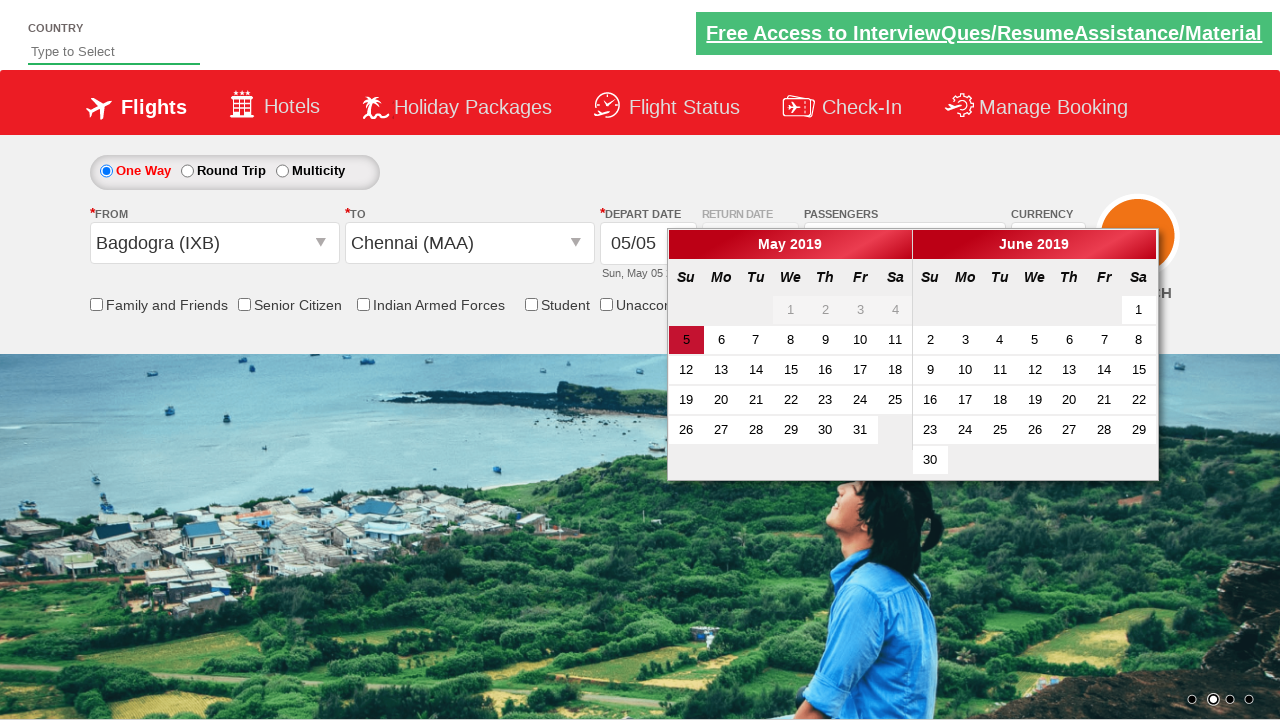